Tests address field validation by entering an invalid address and verifying the error message appears

Starting URL: https://qa-scooter.praktikum-services.ru/

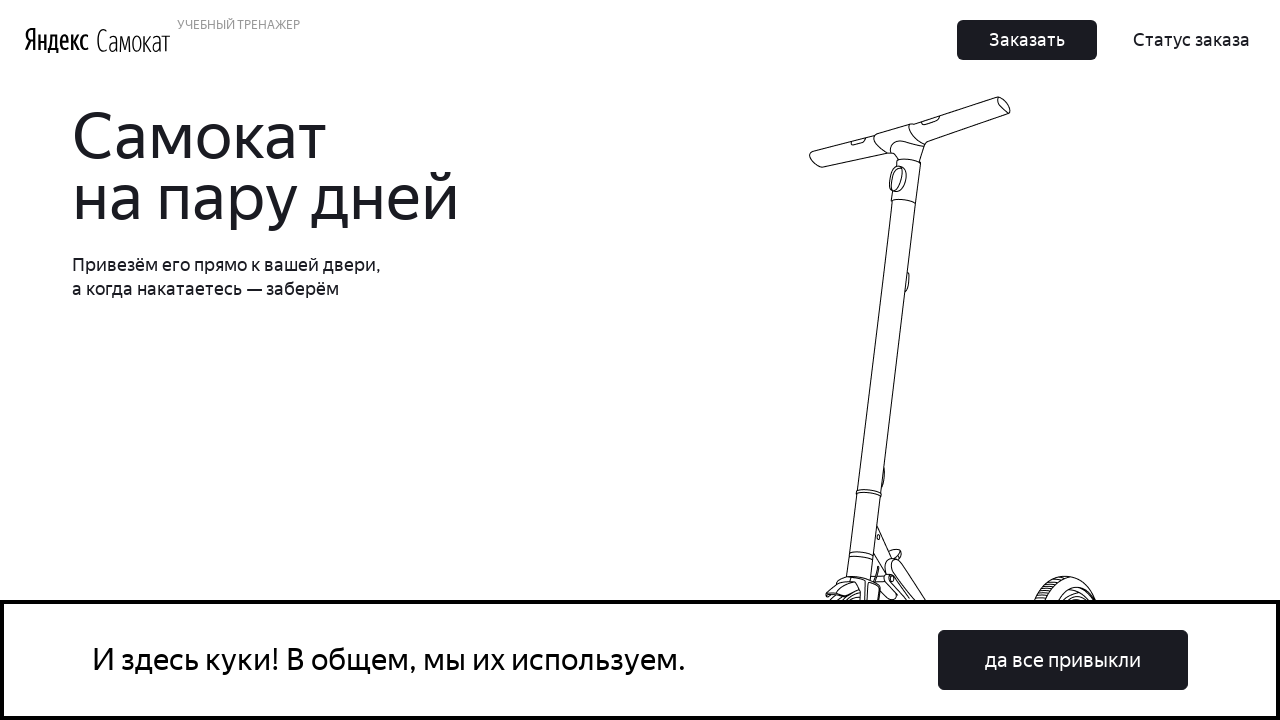

Clicked cookie consent button at (1063, 660) on #rcc-confirm-button
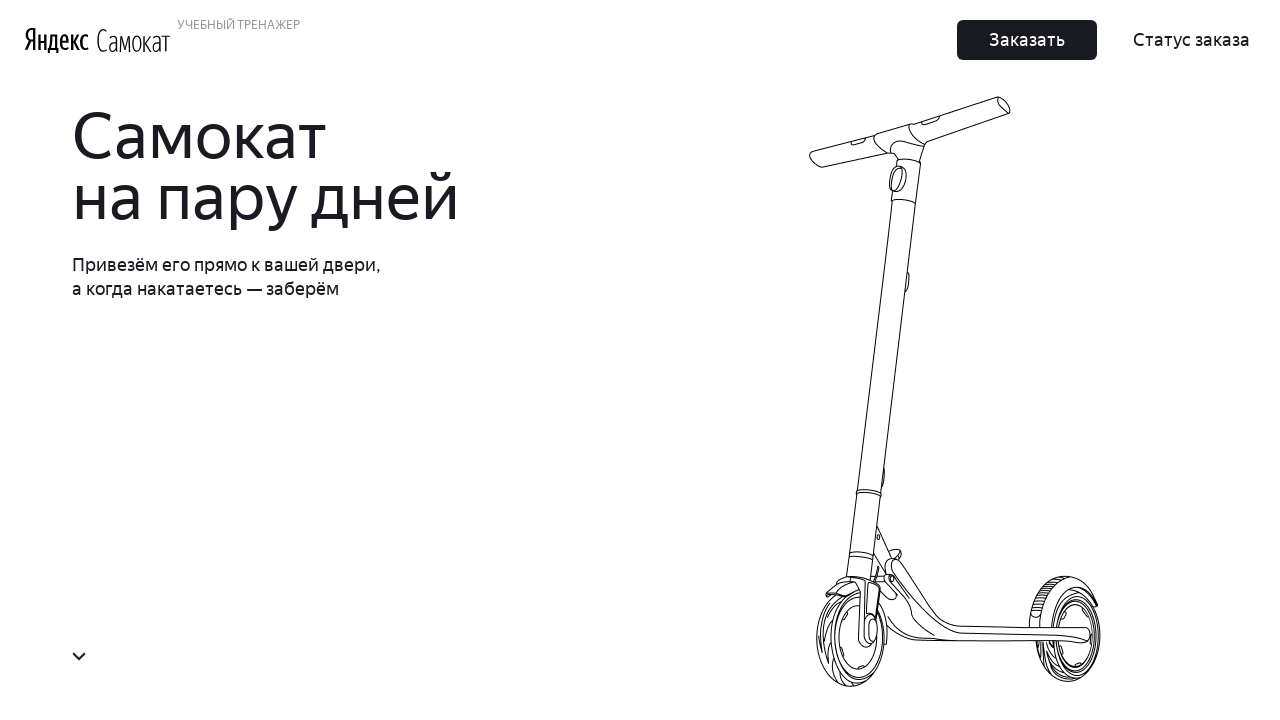

Clicked order button at (1027, 40) on button.Button_Button__ra12g
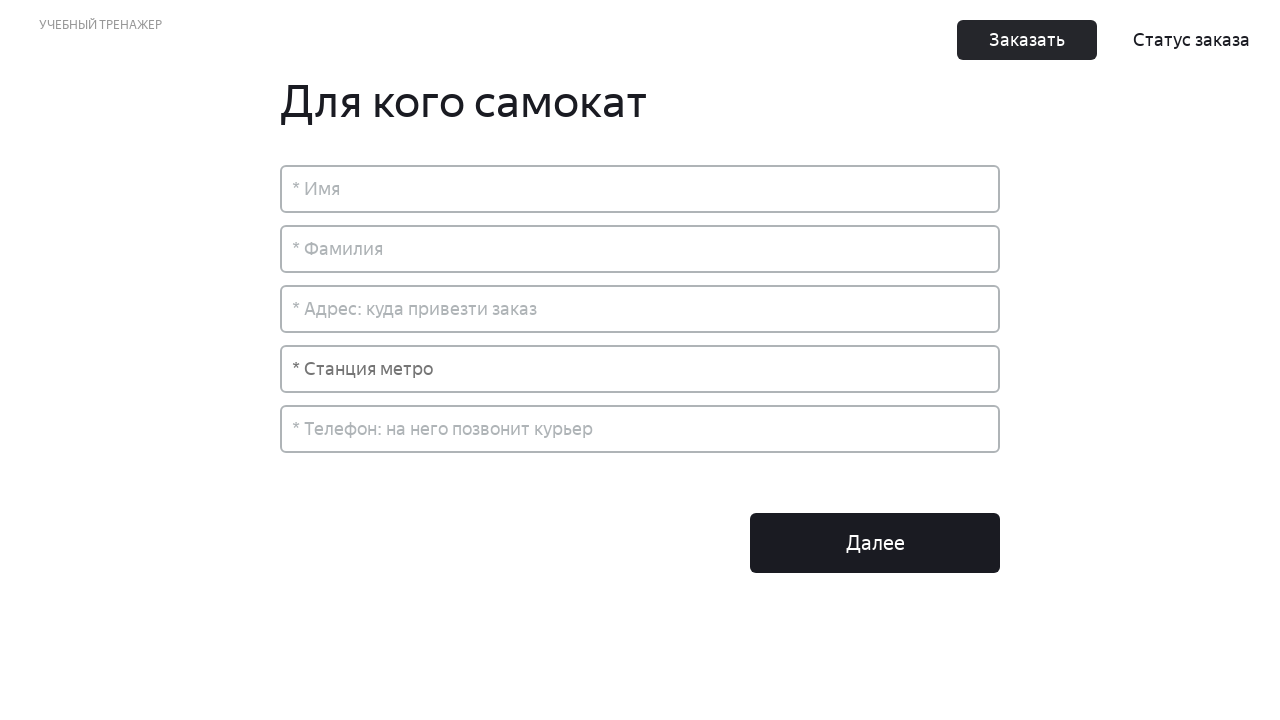

Entered invalid address 'рмр' in address field on input[placeholder='* Адрес: куда привезти заказ']
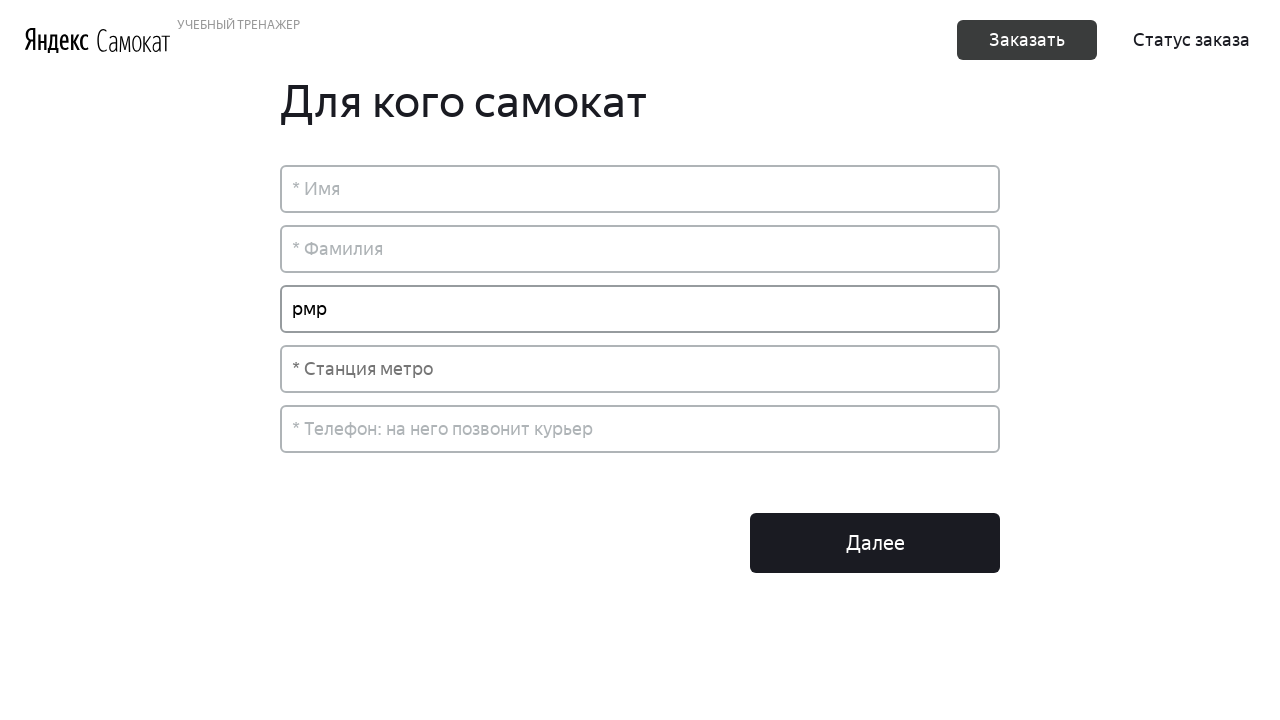

Clicked on surname field to trigger address validation at (640, 249) on input[placeholder='* Фамилия']
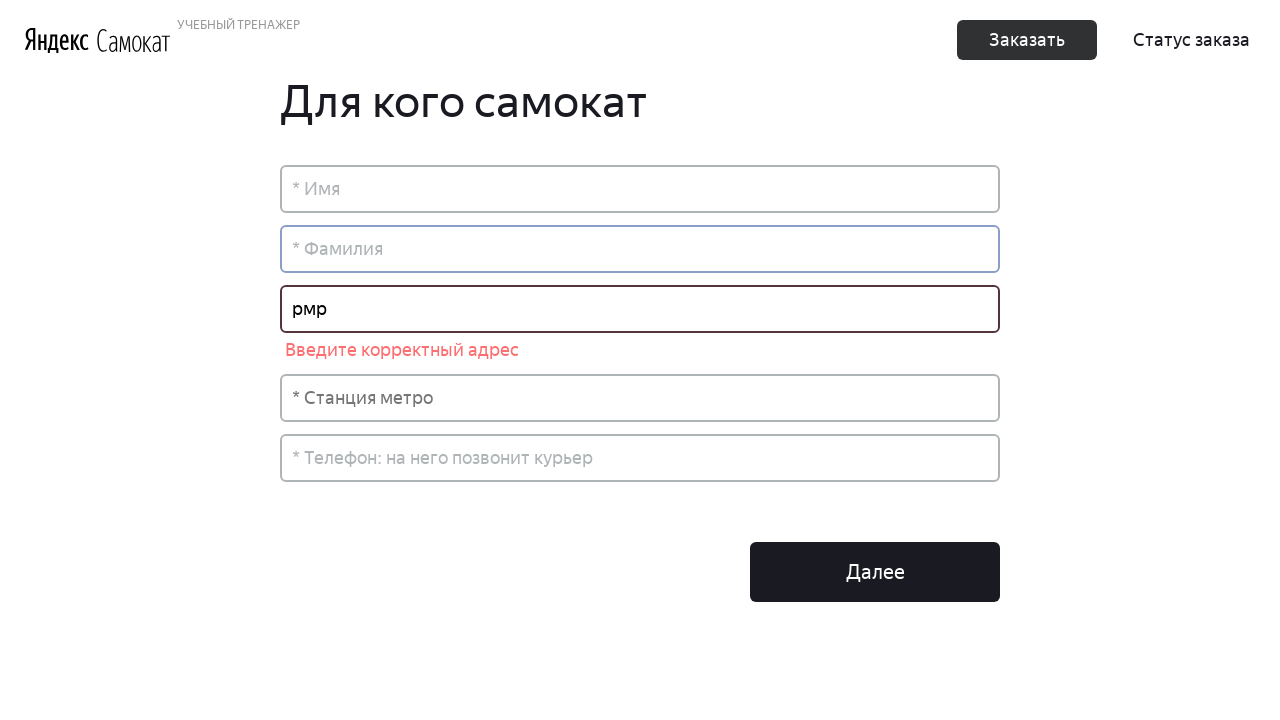

Address field error message 'Введите корректный адрес' appeared
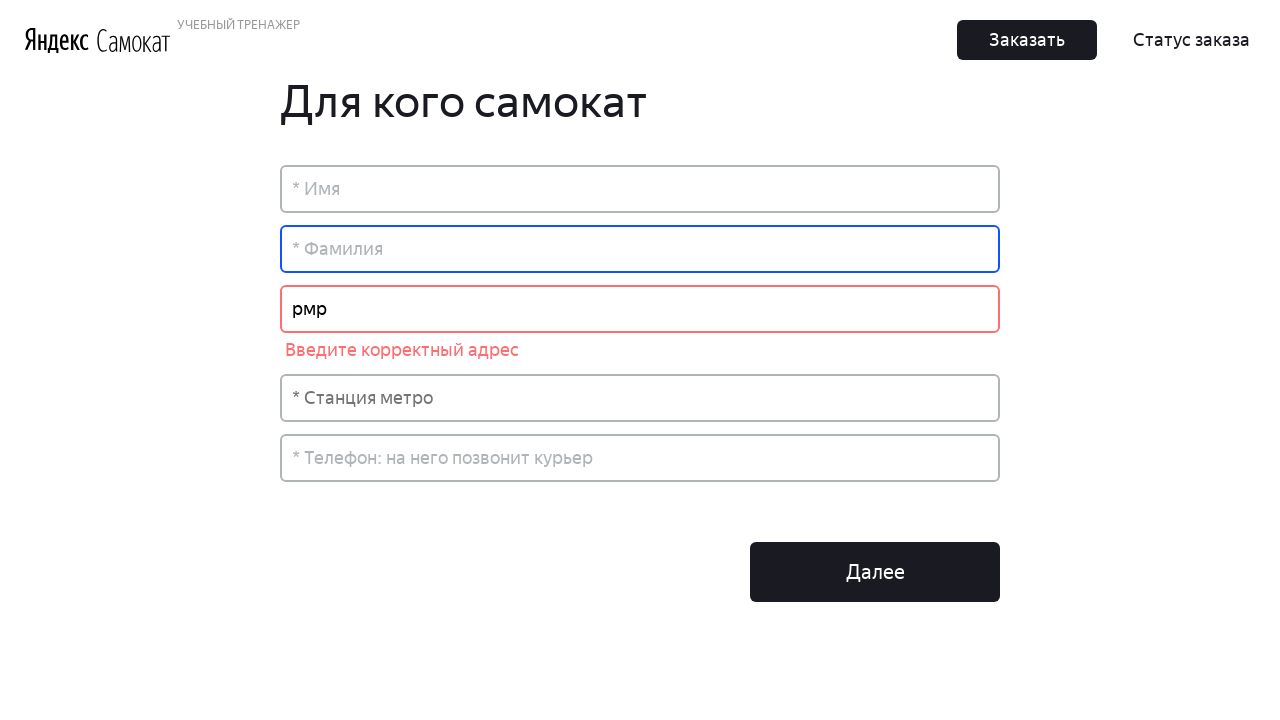

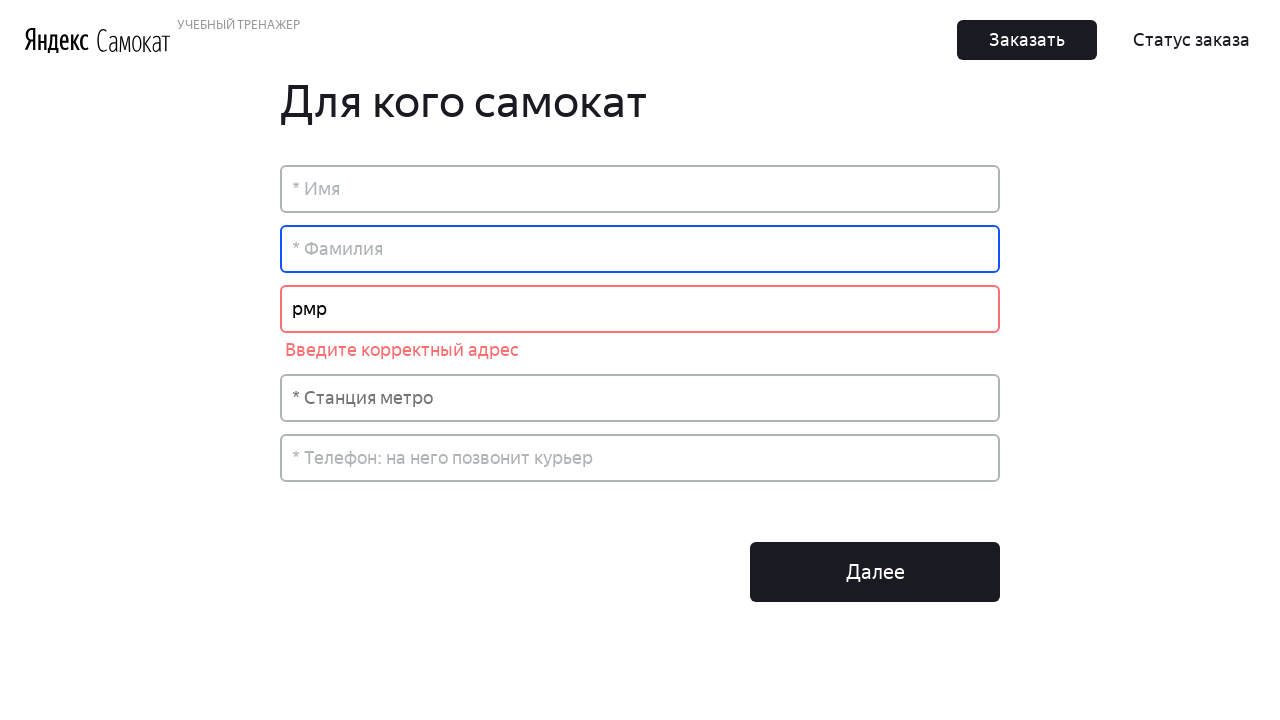